Clicks a checkbox on a practice webform

Starting URL: https://www.digitalunite.com/practice-webform-learners

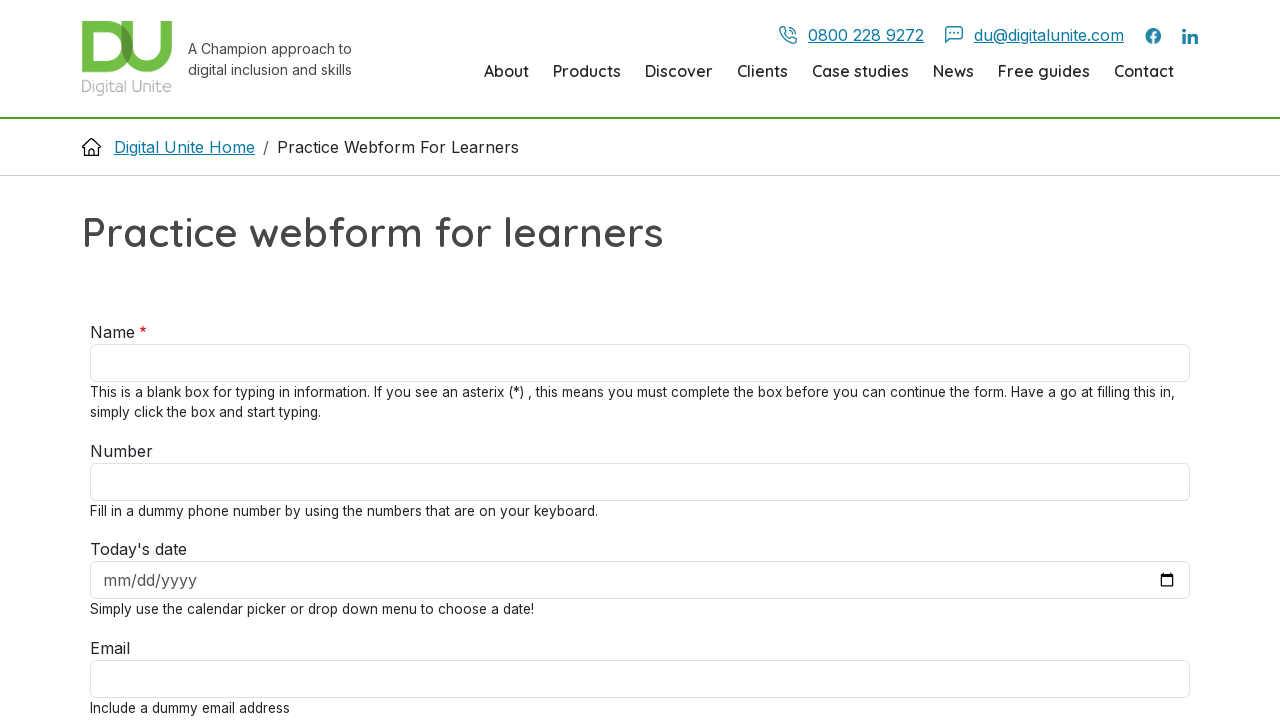

Navigated to practice webform page
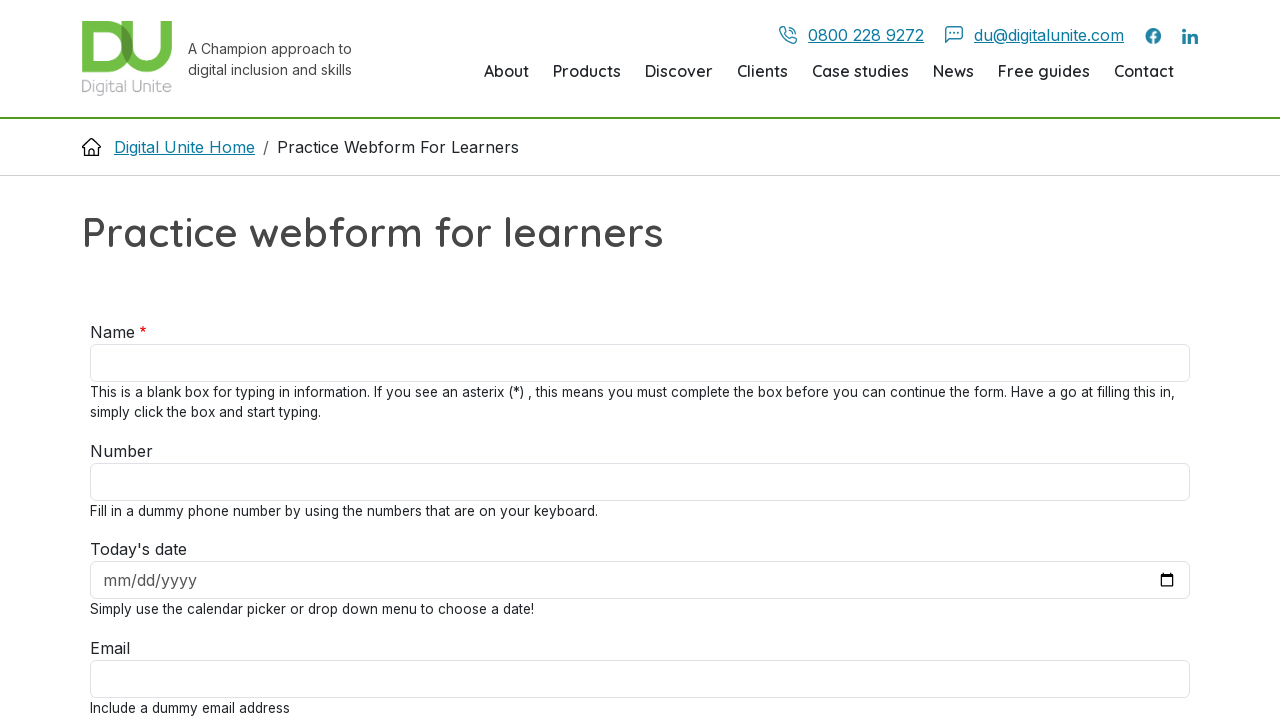

Checkbox element loaded and ready
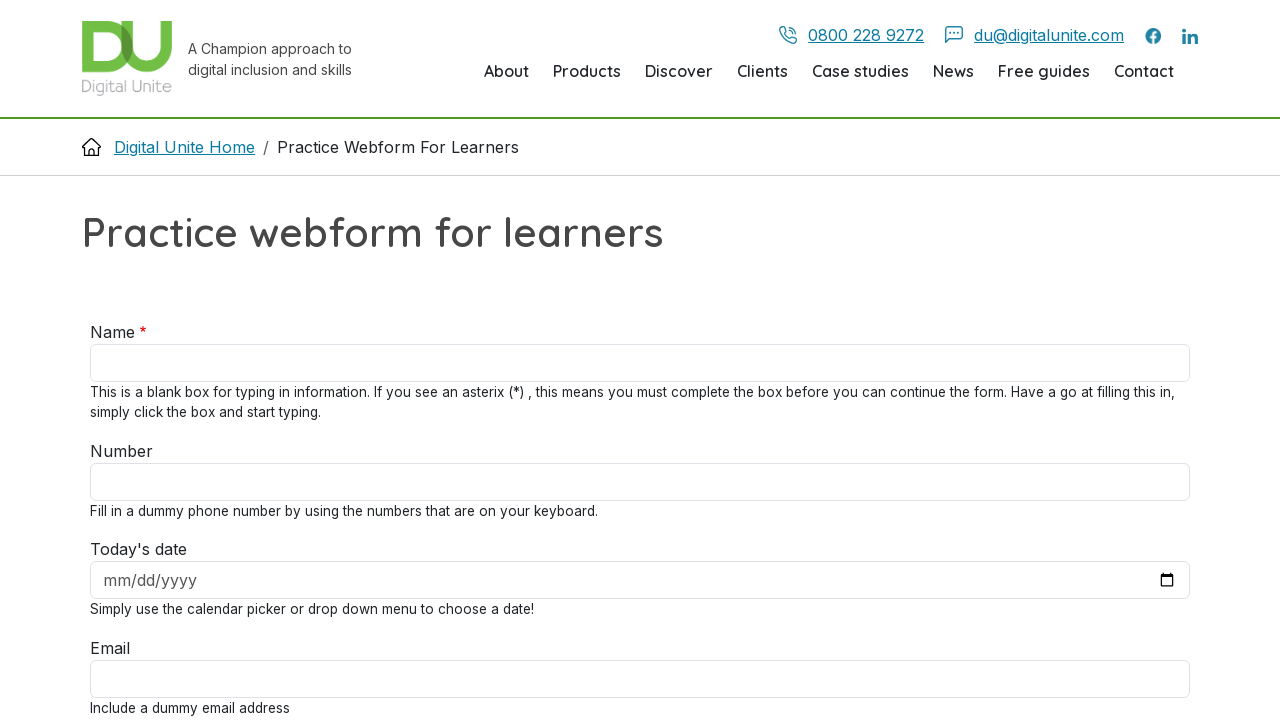

Clicked checkbox on practice webform at (98, 361) on input[type='checkbox']
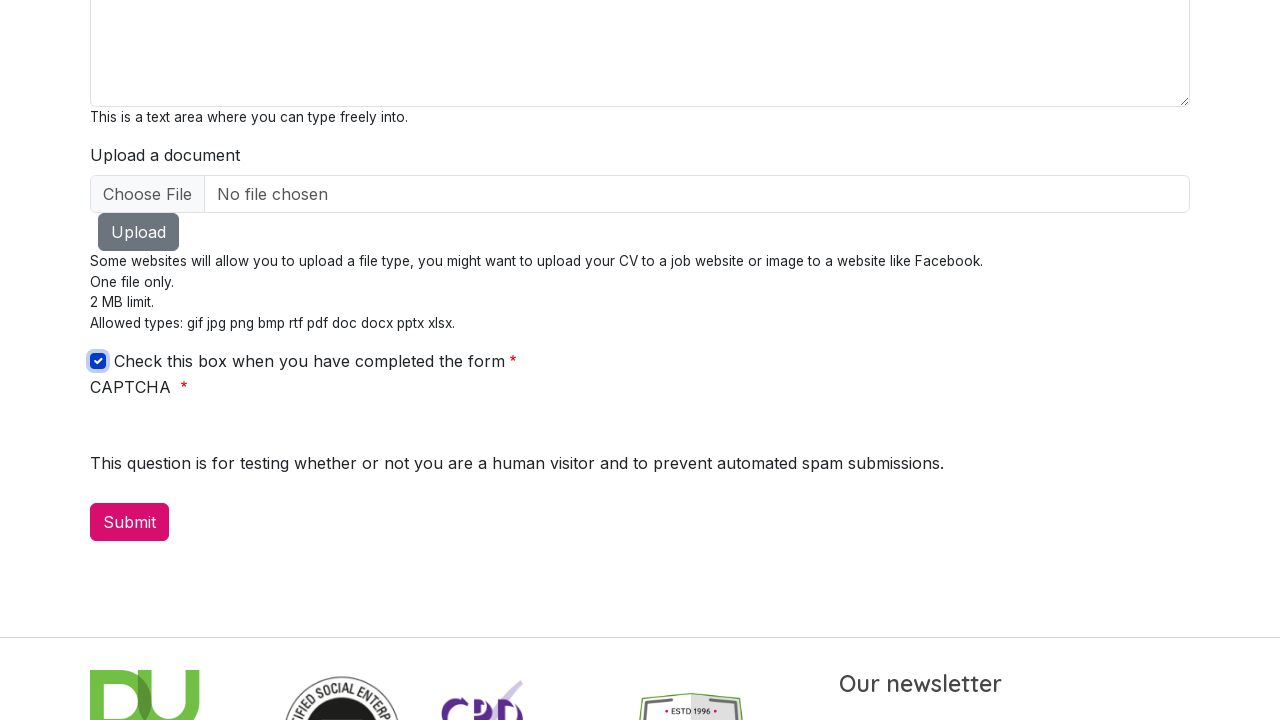

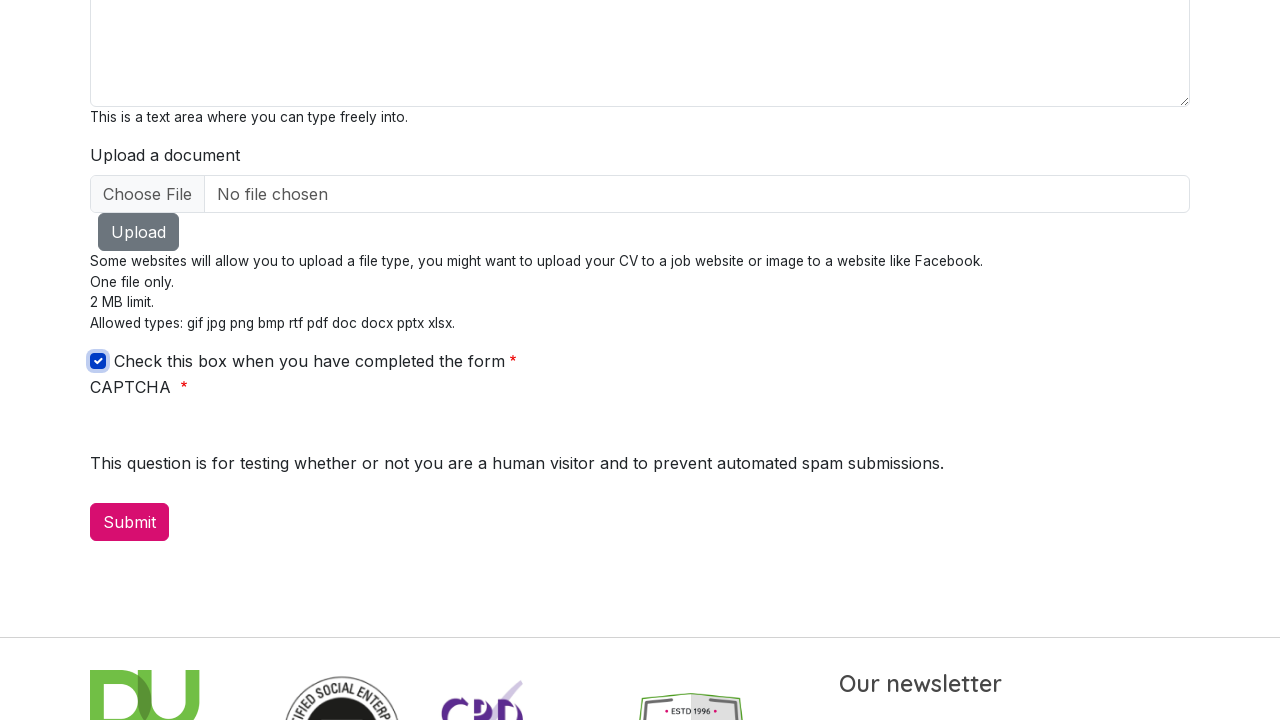